Tests an explicit wait scenario where the script waits for a price to change to $100, then clicks a book button, calculates a mathematical value based on displayed input, enters the answer, and submits the form.

Starting URL: http://suninjuly.github.io/explicit_wait2.html

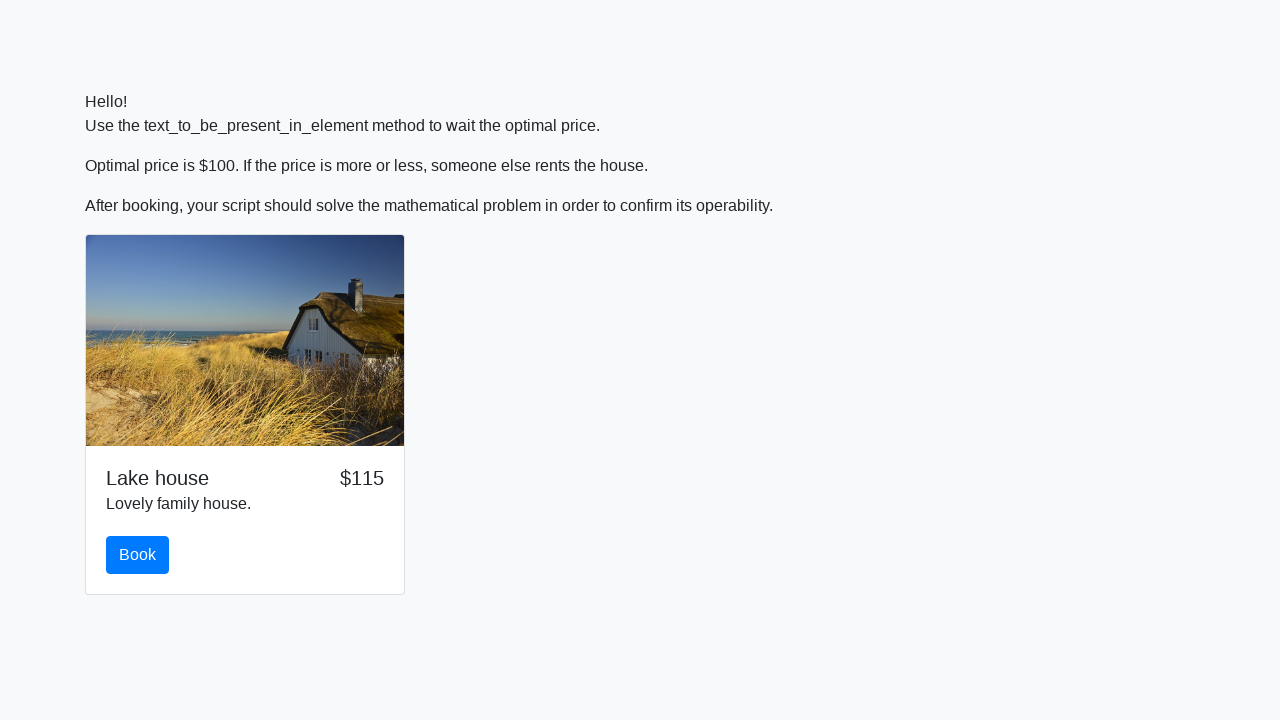

Located the book button element
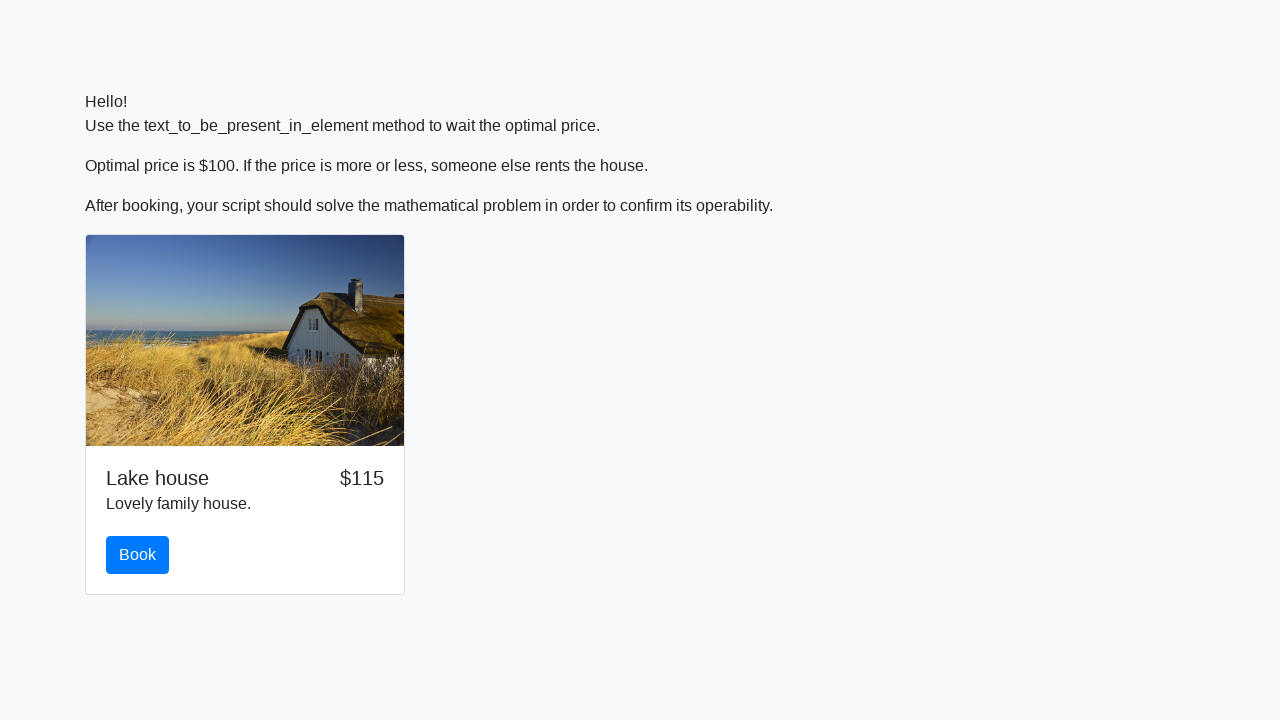

Waited for price to change to $100
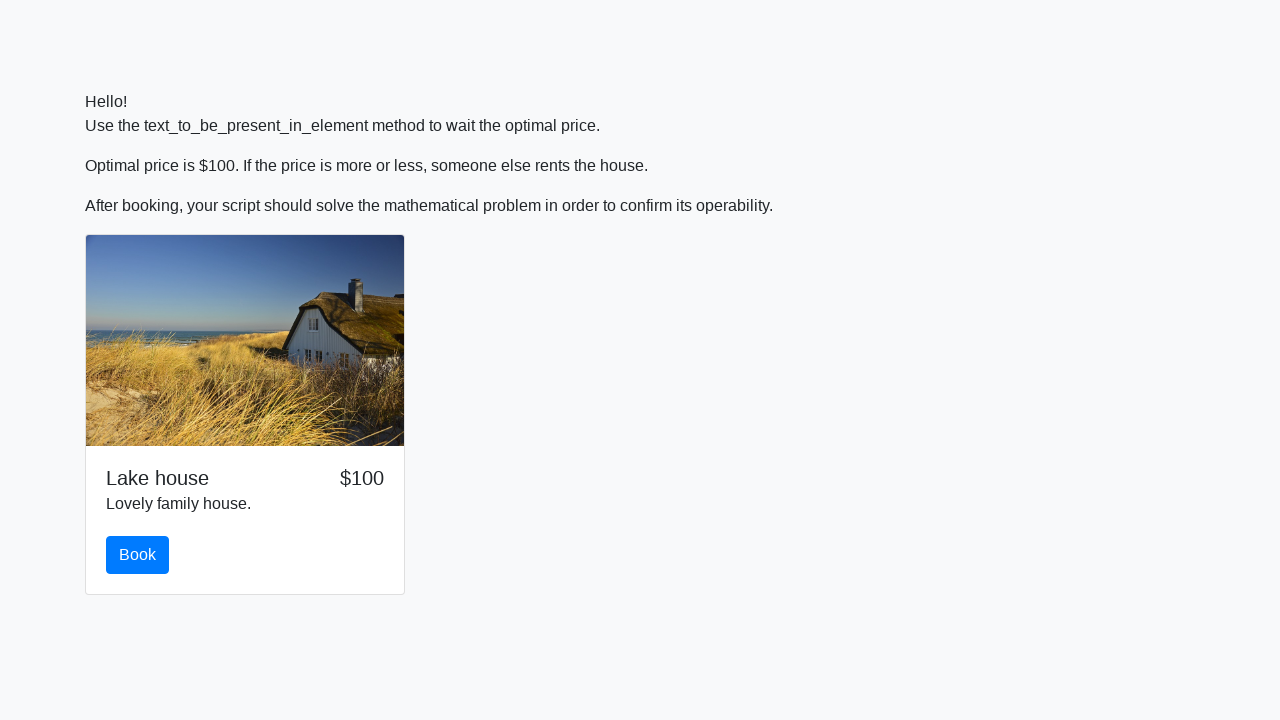

Clicked the book button at (138, 555) on #book
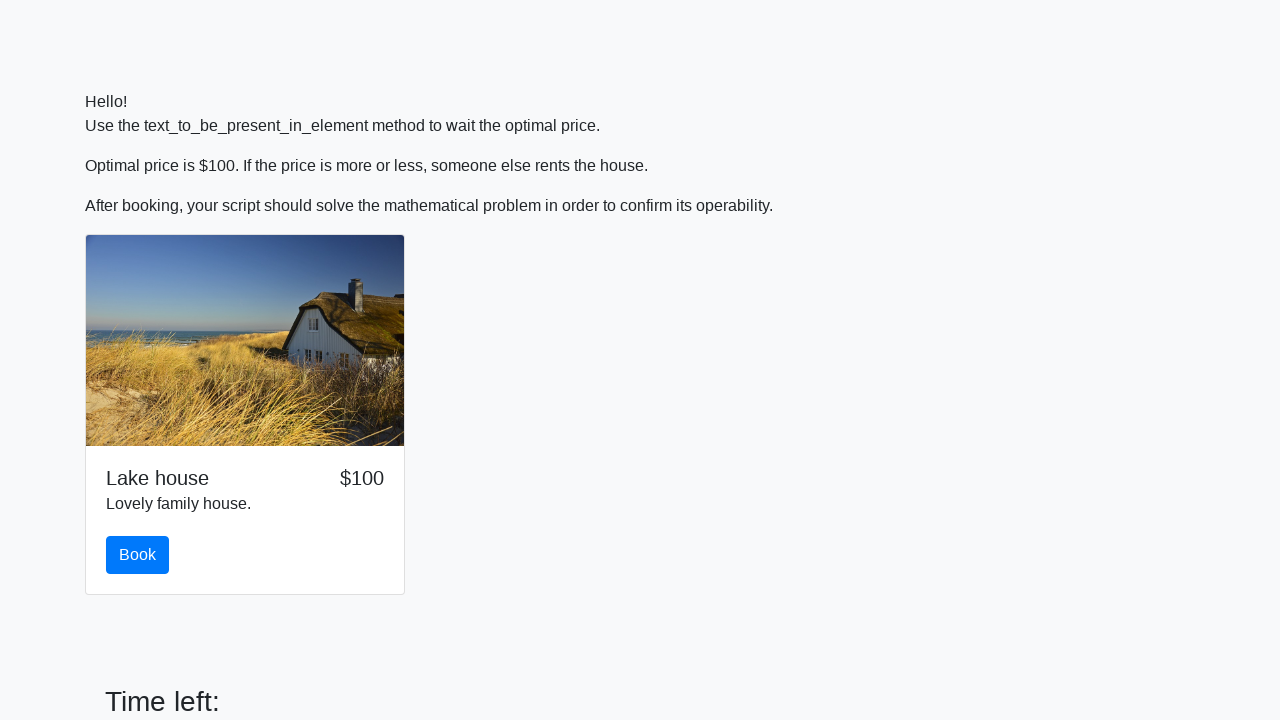

Located the input value element
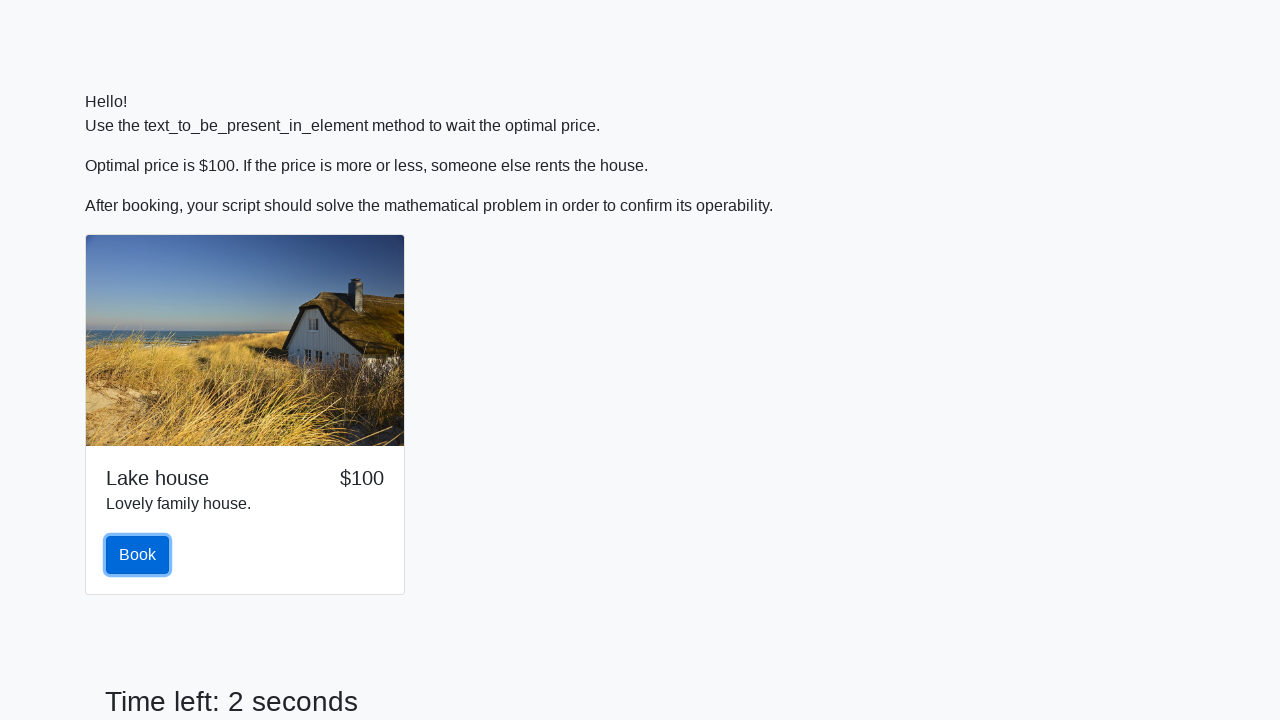

Retrieved x value from page: 763
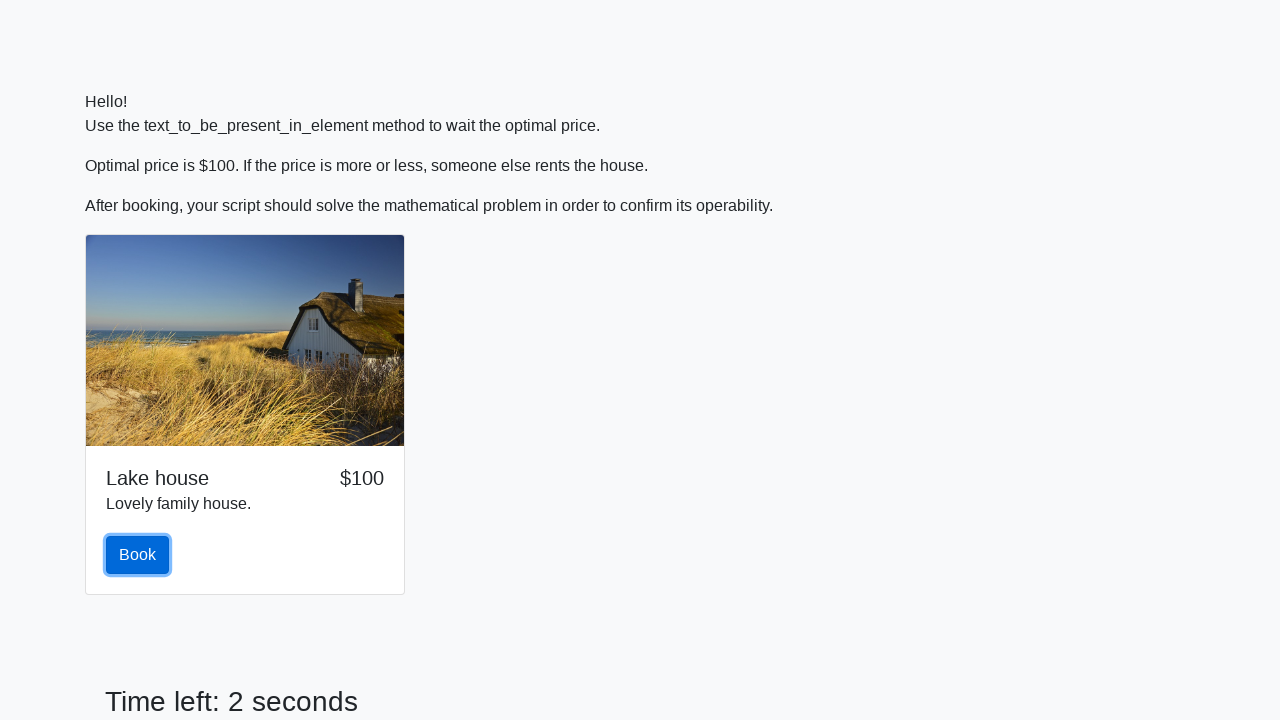

Calculated mathematical answer: 1.5582367082416615
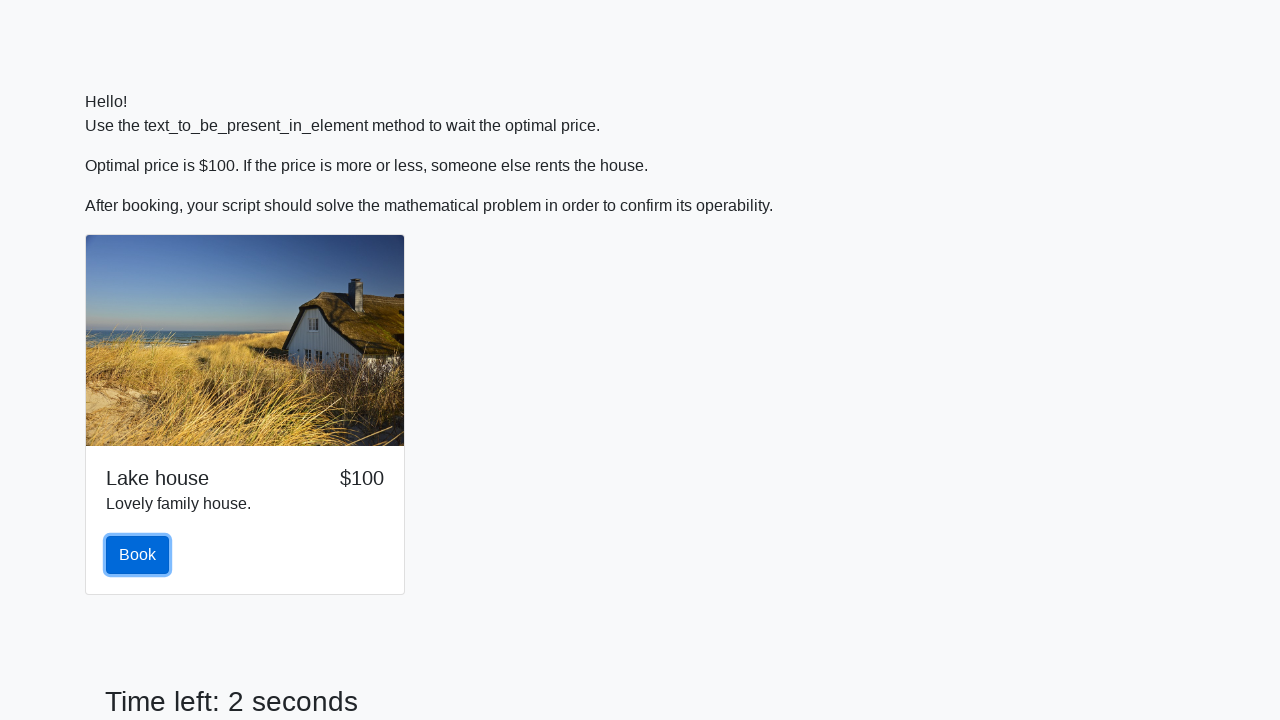

Filled answer field with calculated value on input#answer
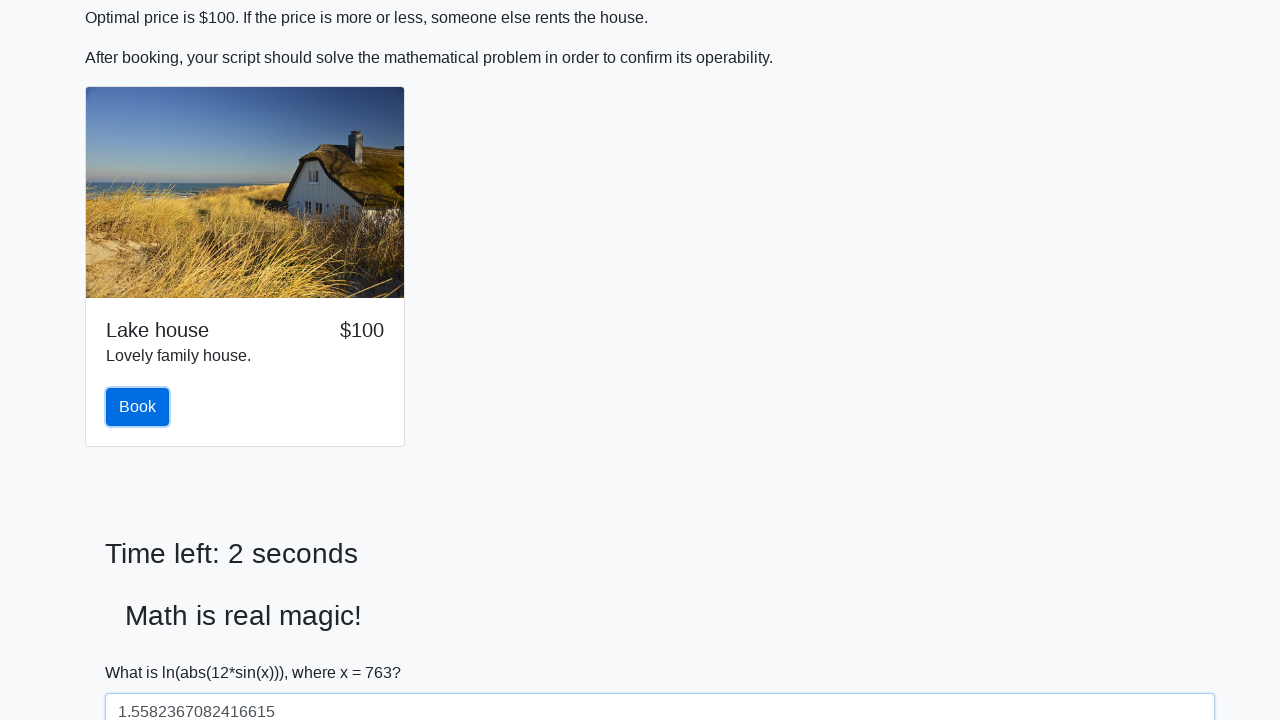

Clicked the solve button to submit form at (143, 651) on #solve
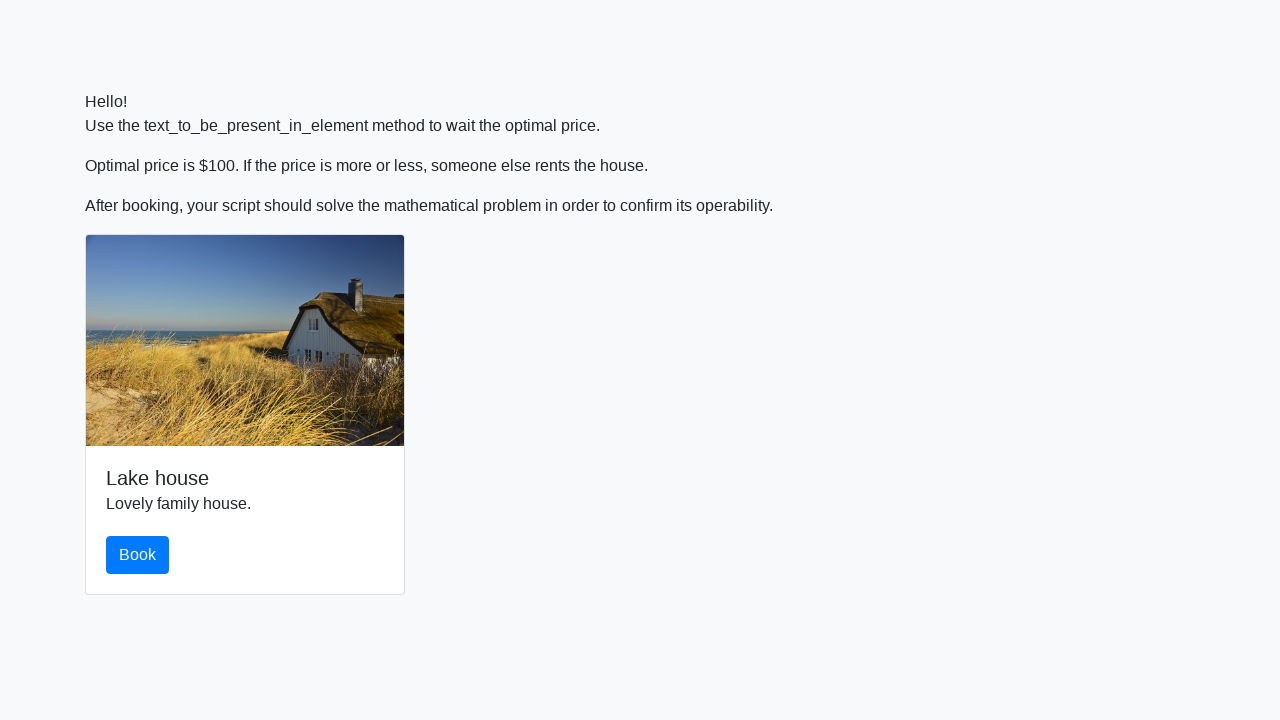

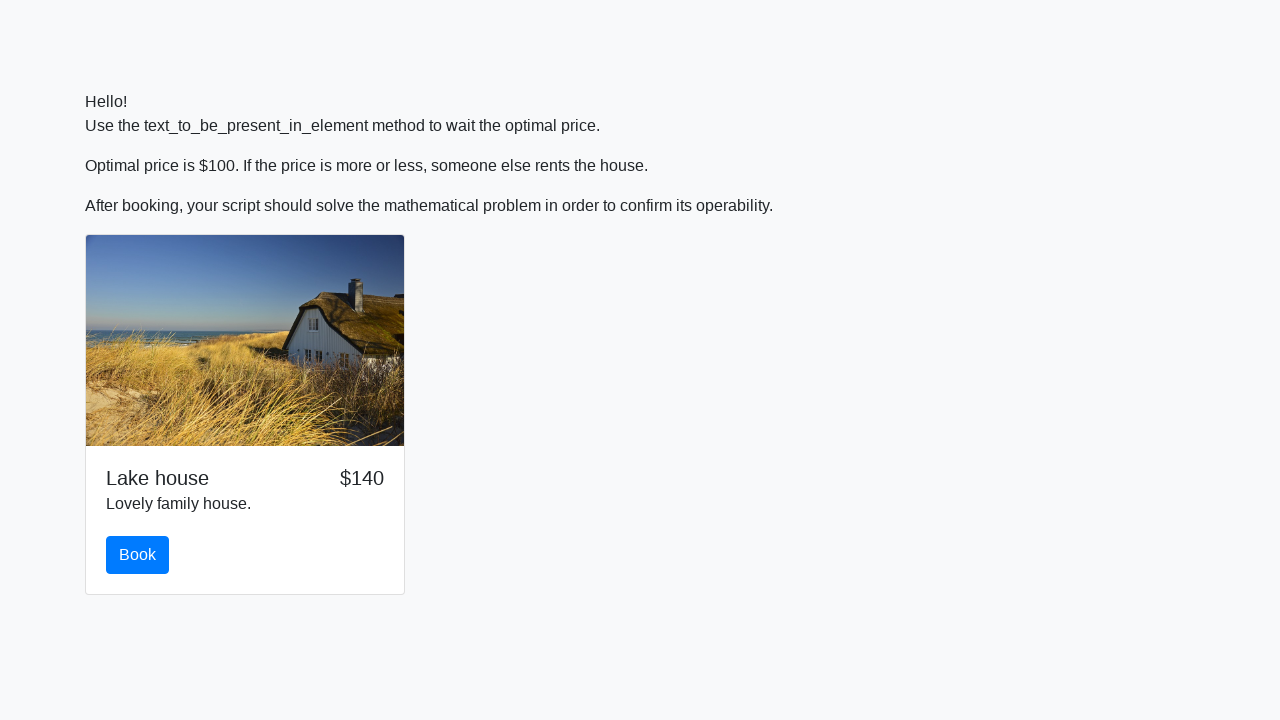